Tests a web calculator by entering two numbers, then iterating through all four operations (plus, times, minus, divide), clicking calculate for each, and verifying the results.

Starting URL: https://testpages.eviltester.com/styled/calculator

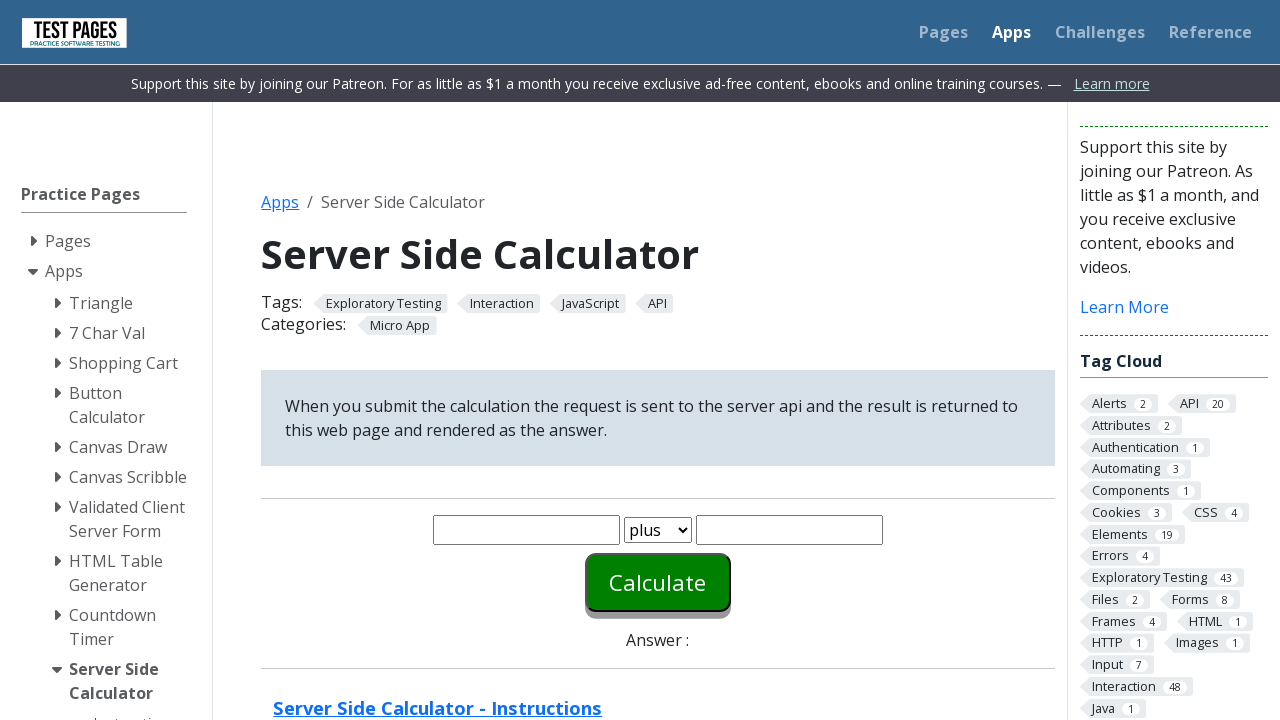

Entered first number '66' into number1 field on #number1
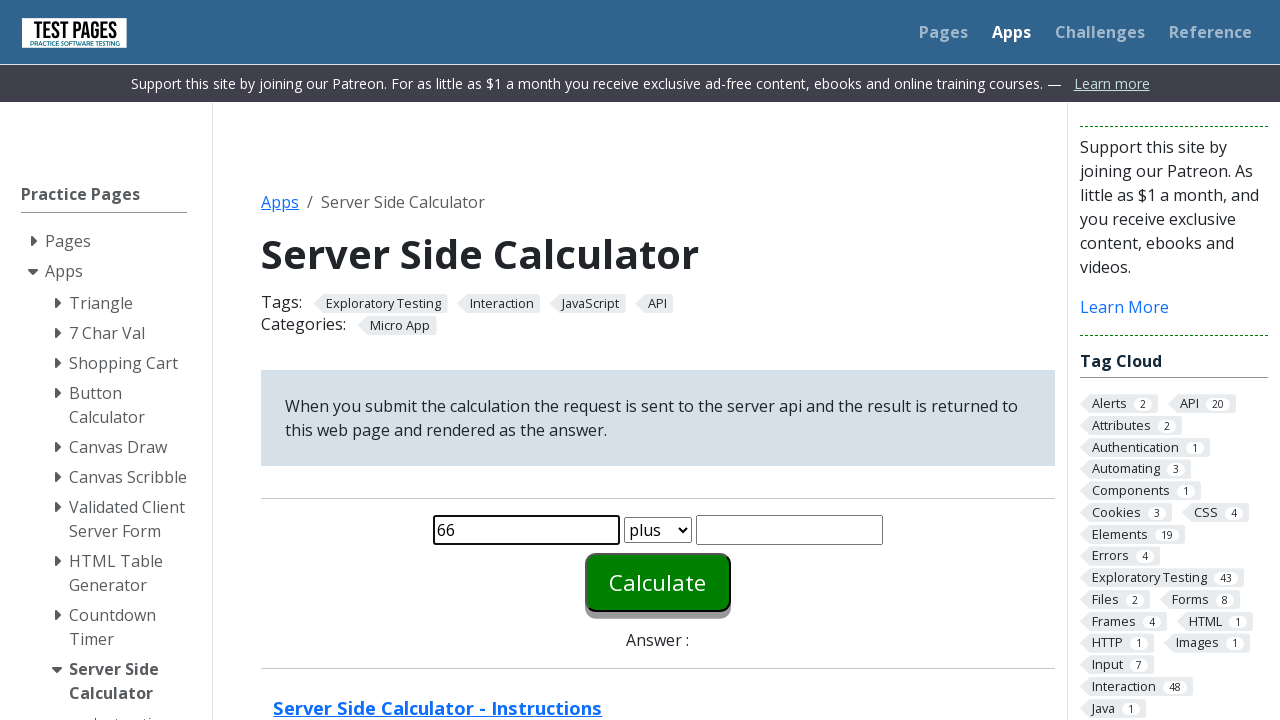

Entered second number '77' into number2 field on #number2
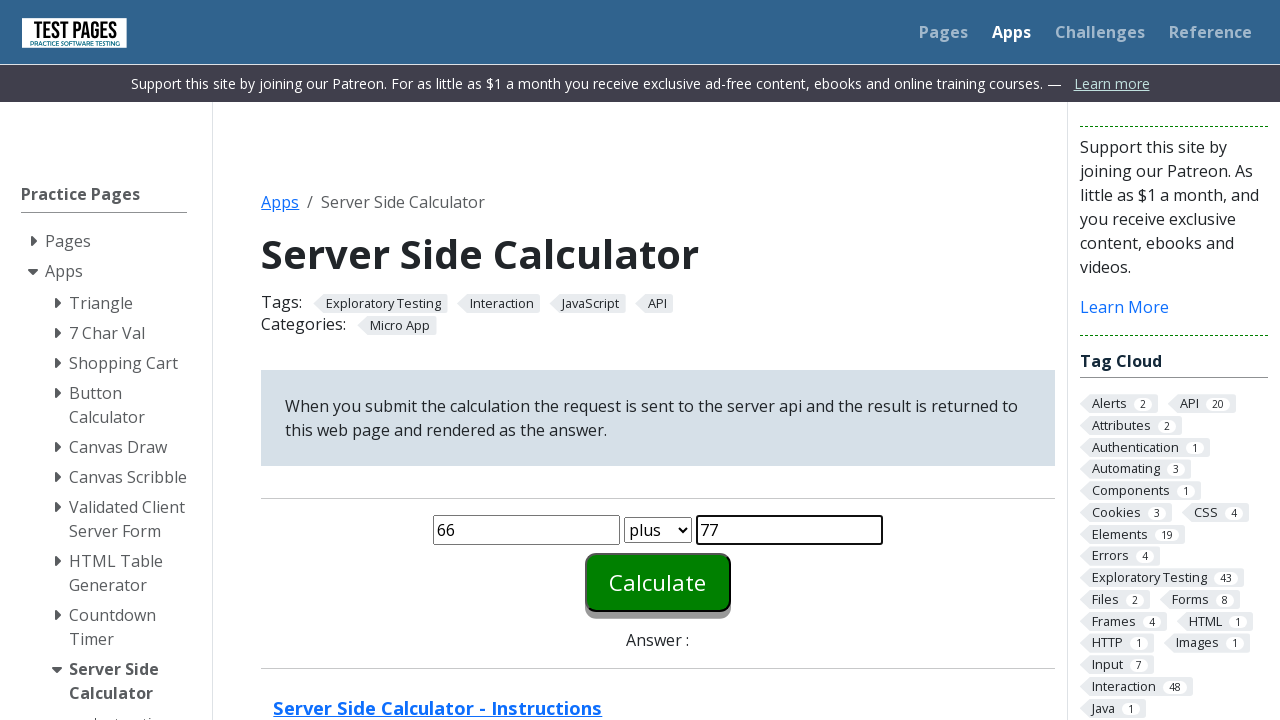

Selected operation 'plus' (index 0) on #function
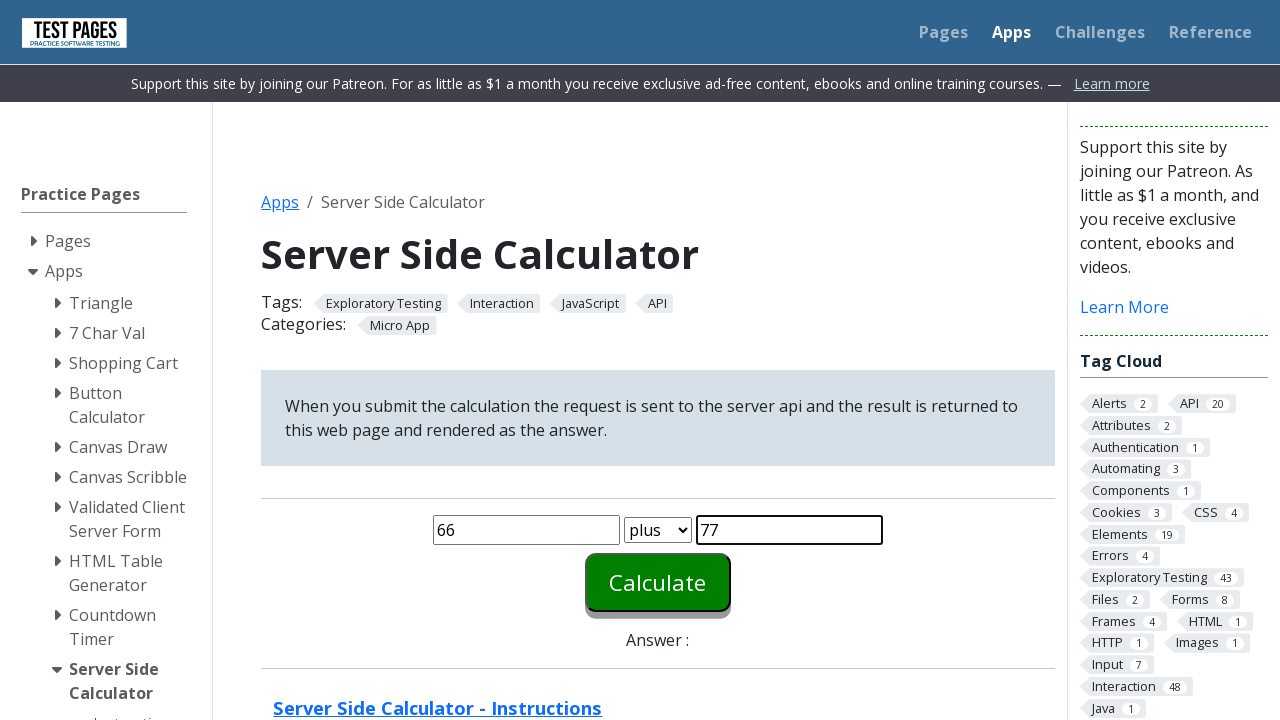

Clicked calculate button for 'plus' operation at (658, 582) on #calculate
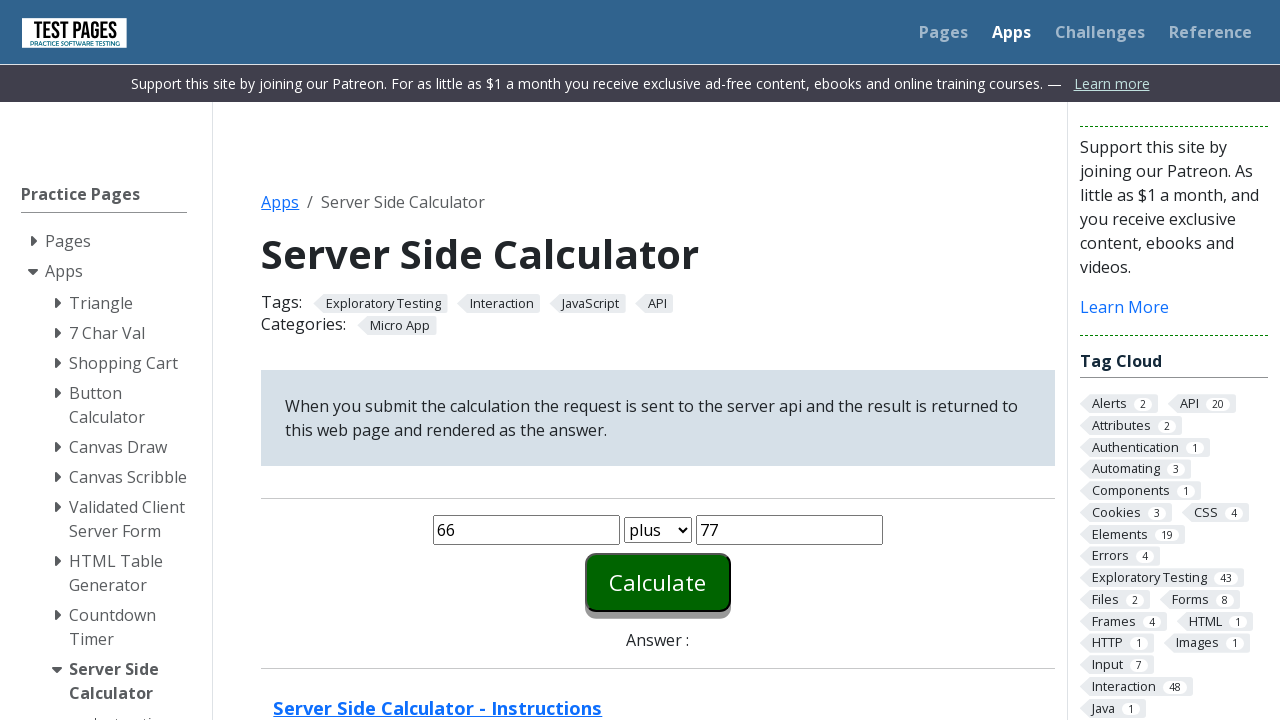

Result loaded for 'plus' operation
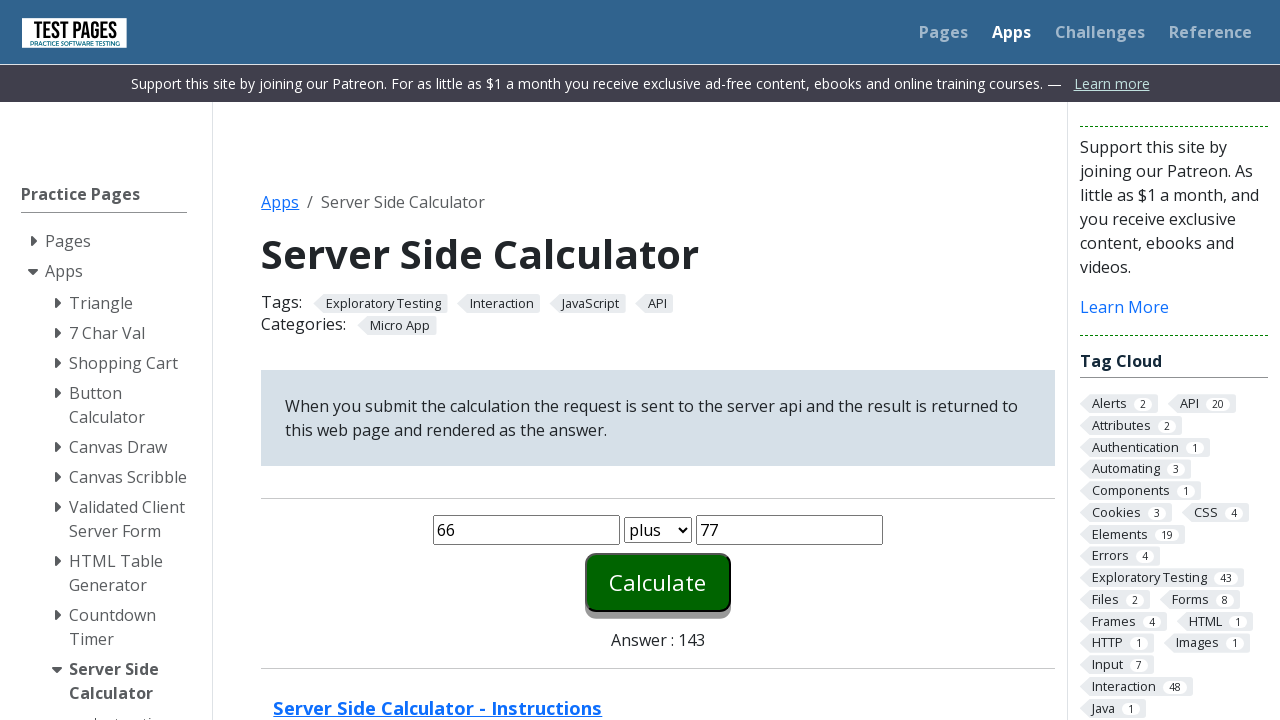

Selected operation 'times' (index 1) on #function
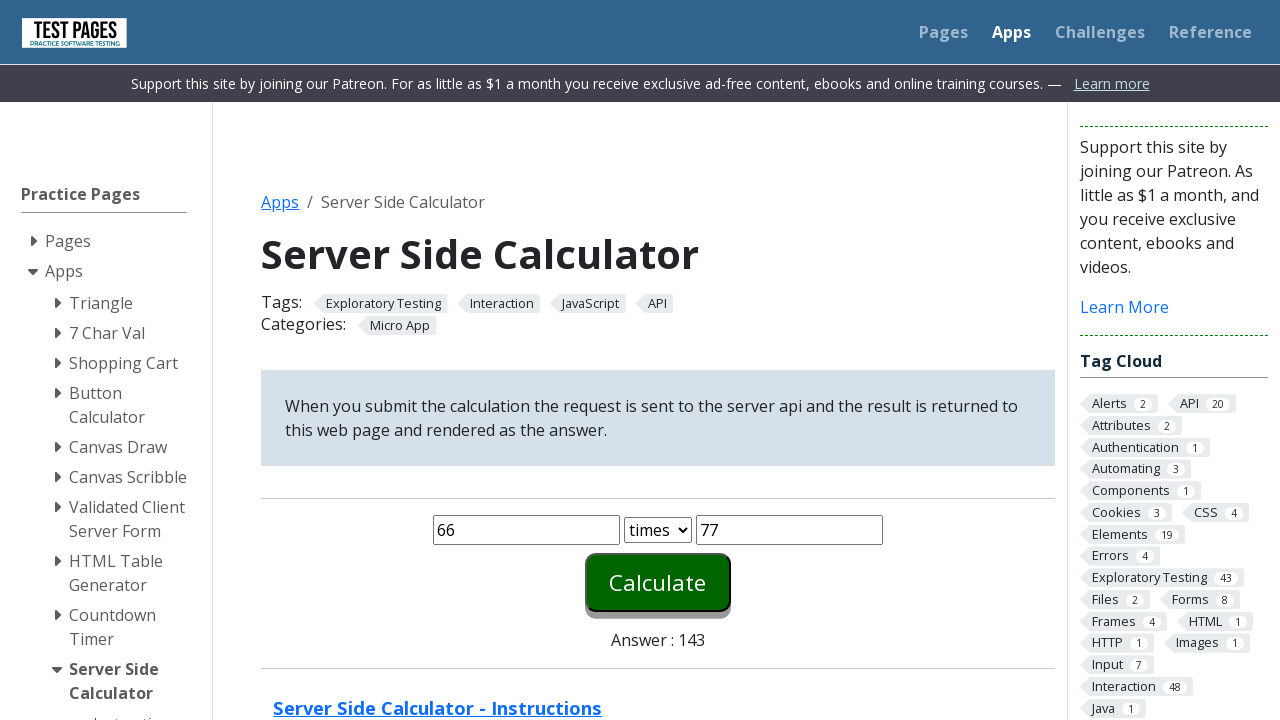

Clicked calculate button for 'times' operation at (658, 582) on #calculate
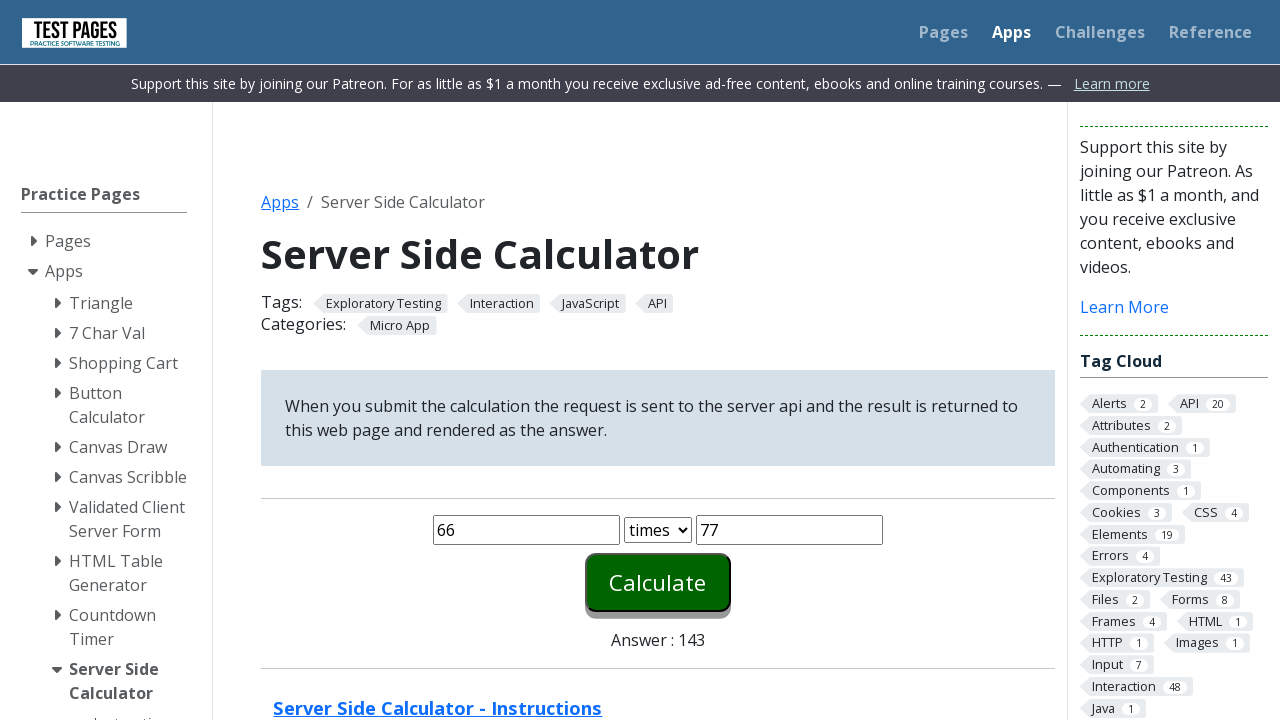

Result loaded for 'times' operation
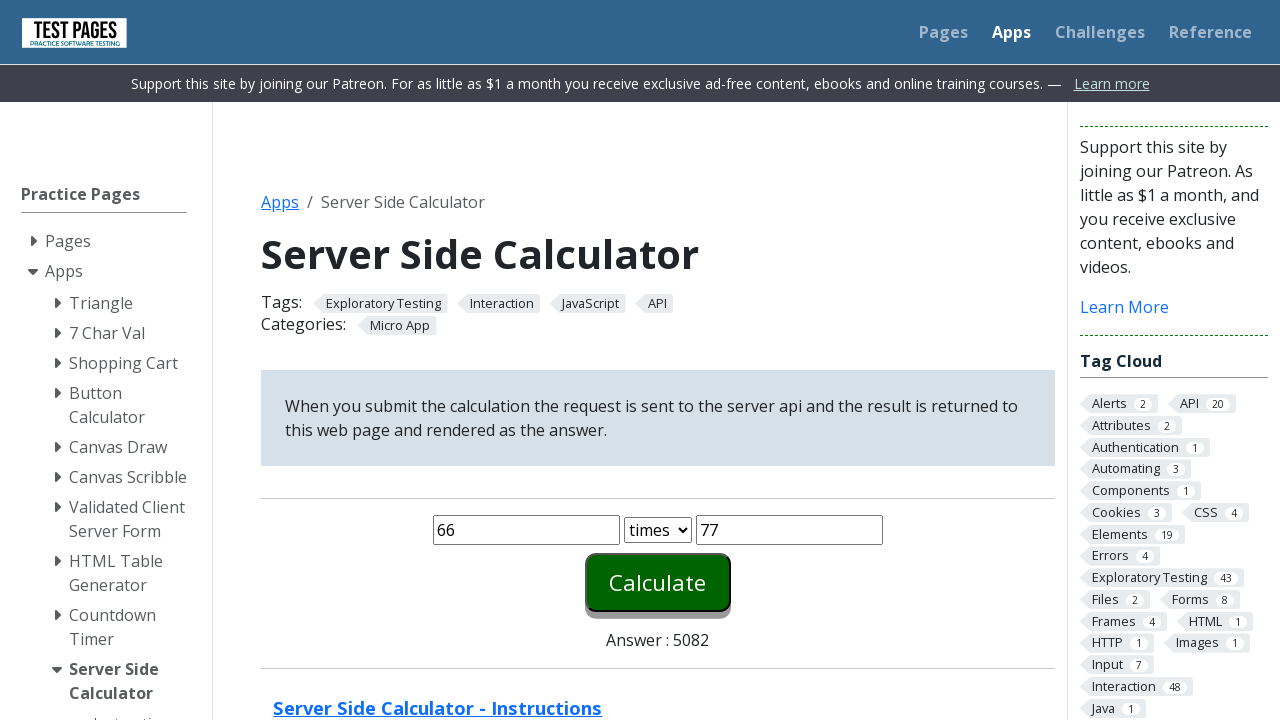

Selected operation 'minus' (index 2) on #function
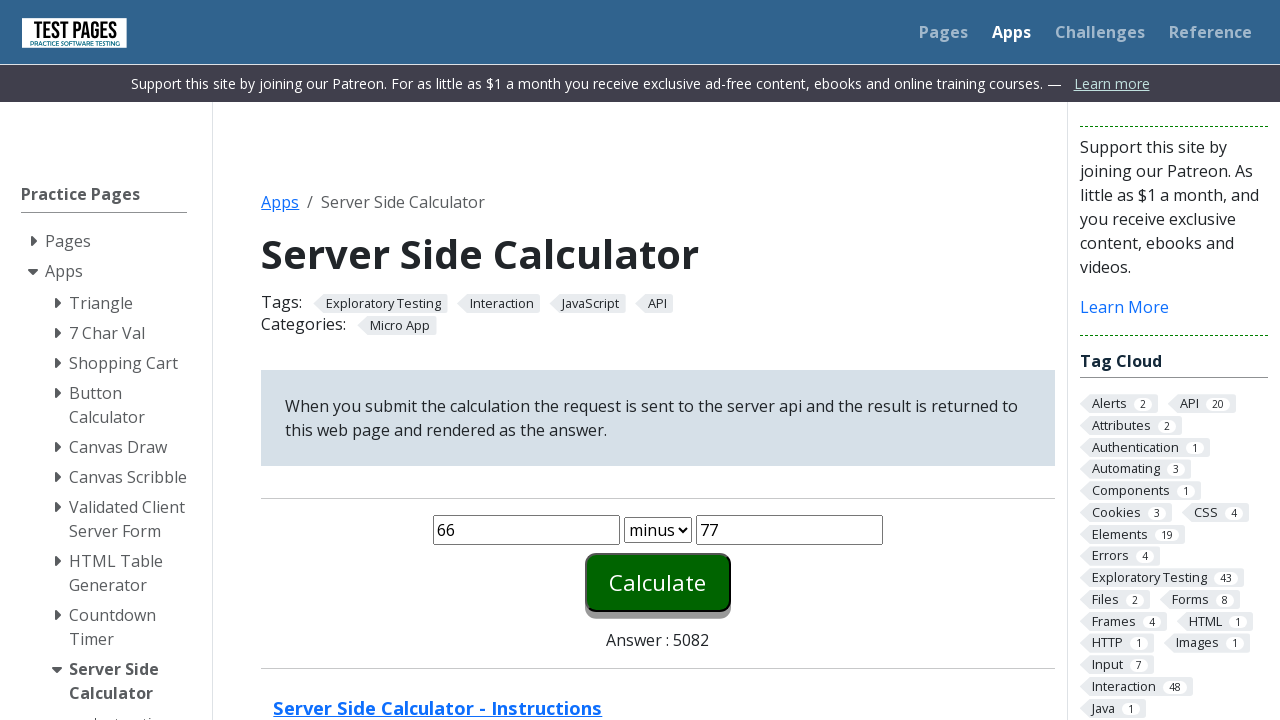

Clicked calculate button for 'minus' operation at (658, 582) on #calculate
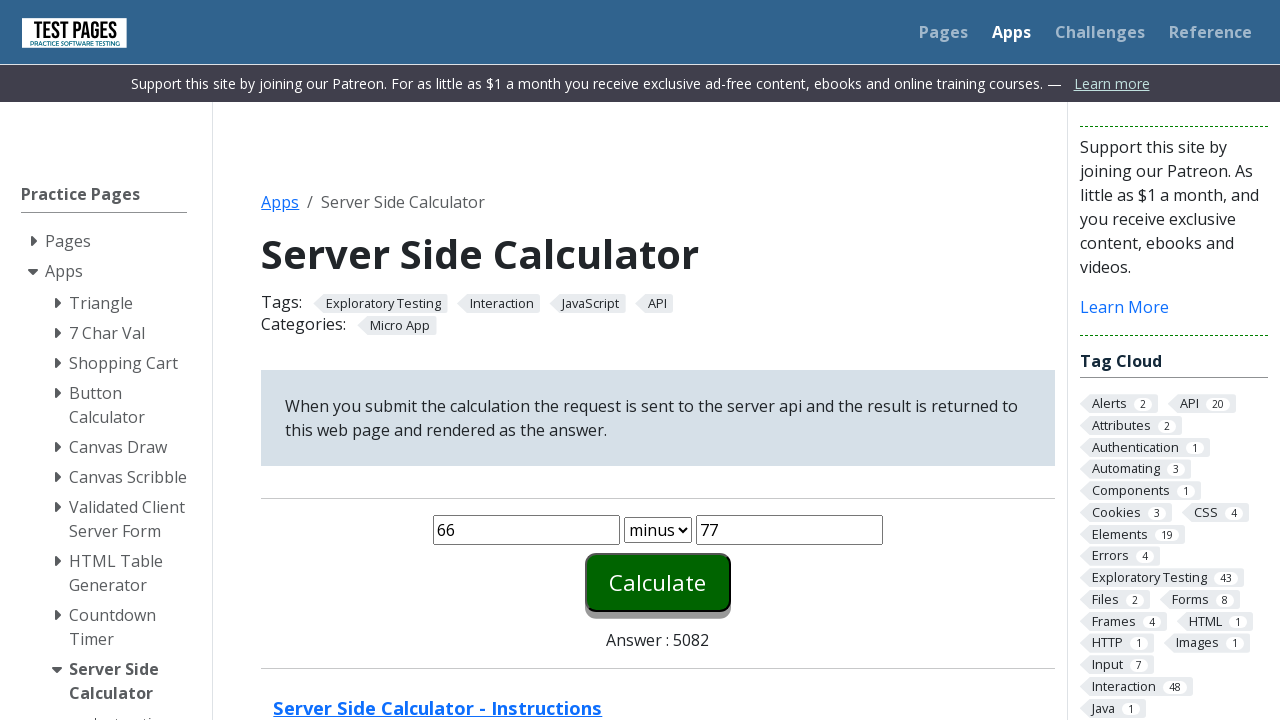

Result loaded for 'minus' operation
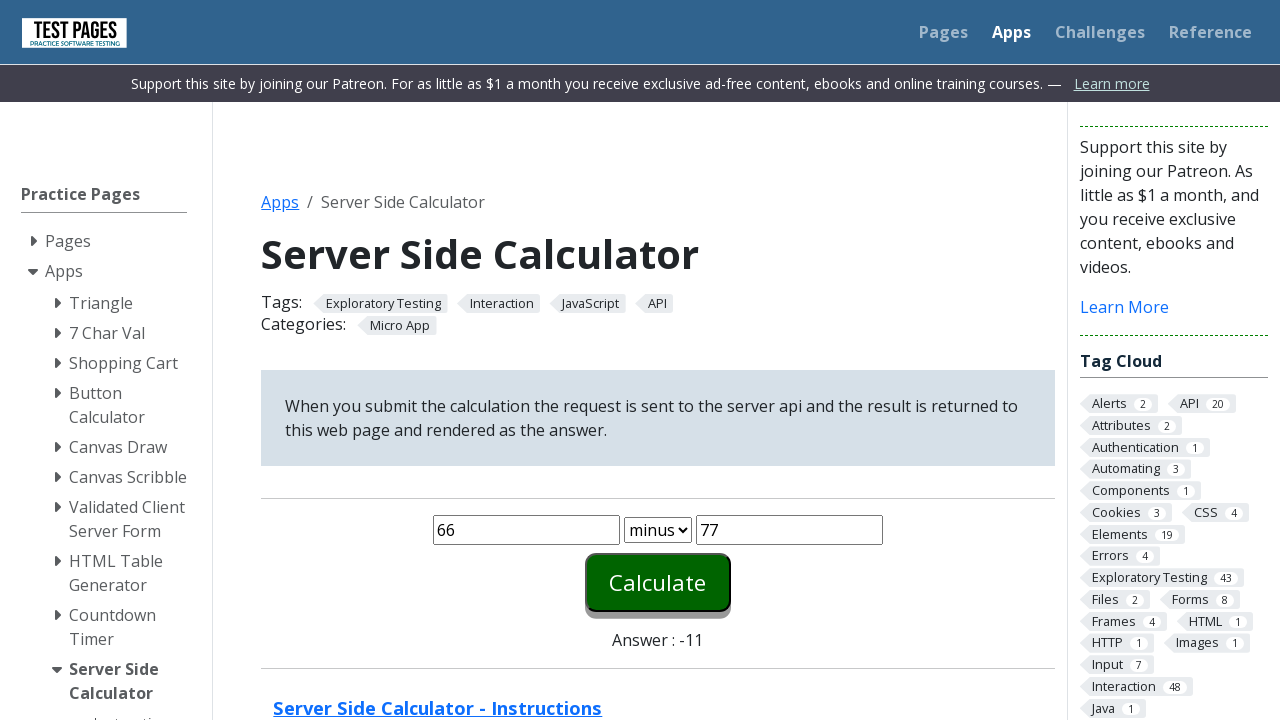

Selected operation 'divide' (index 3) on #function
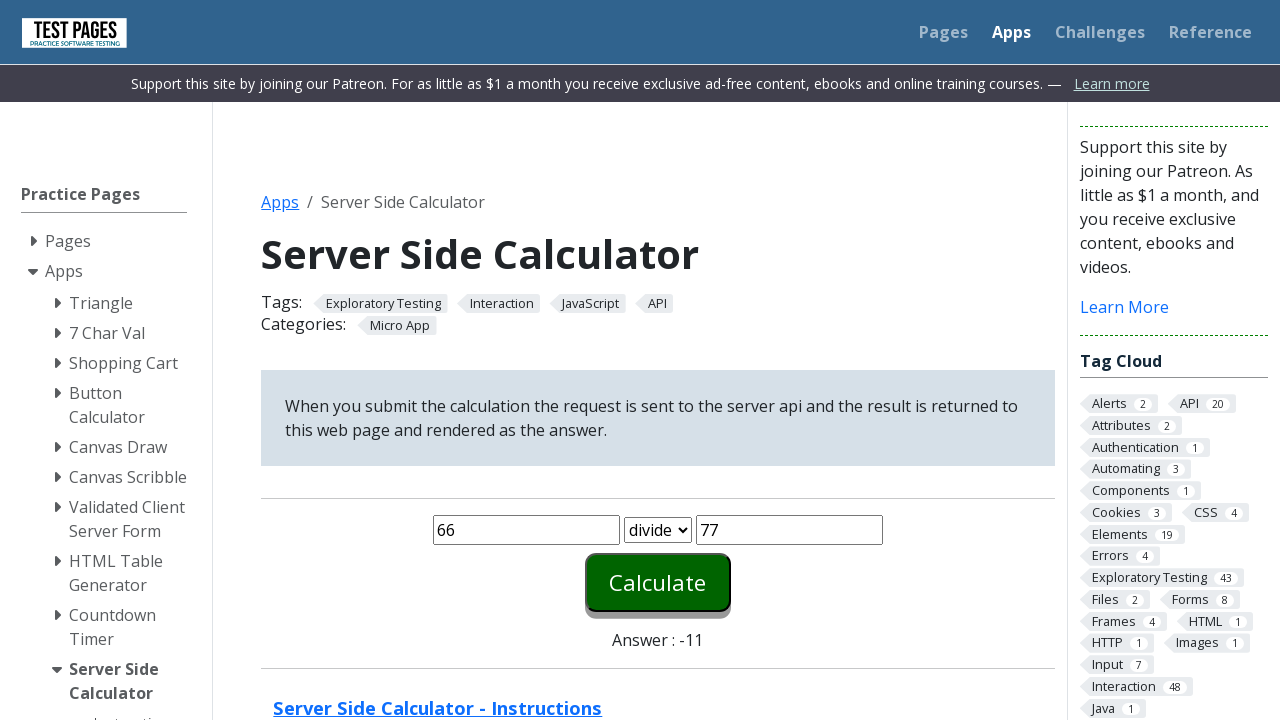

Clicked calculate button for 'divide' operation at (658, 582) on #calculate
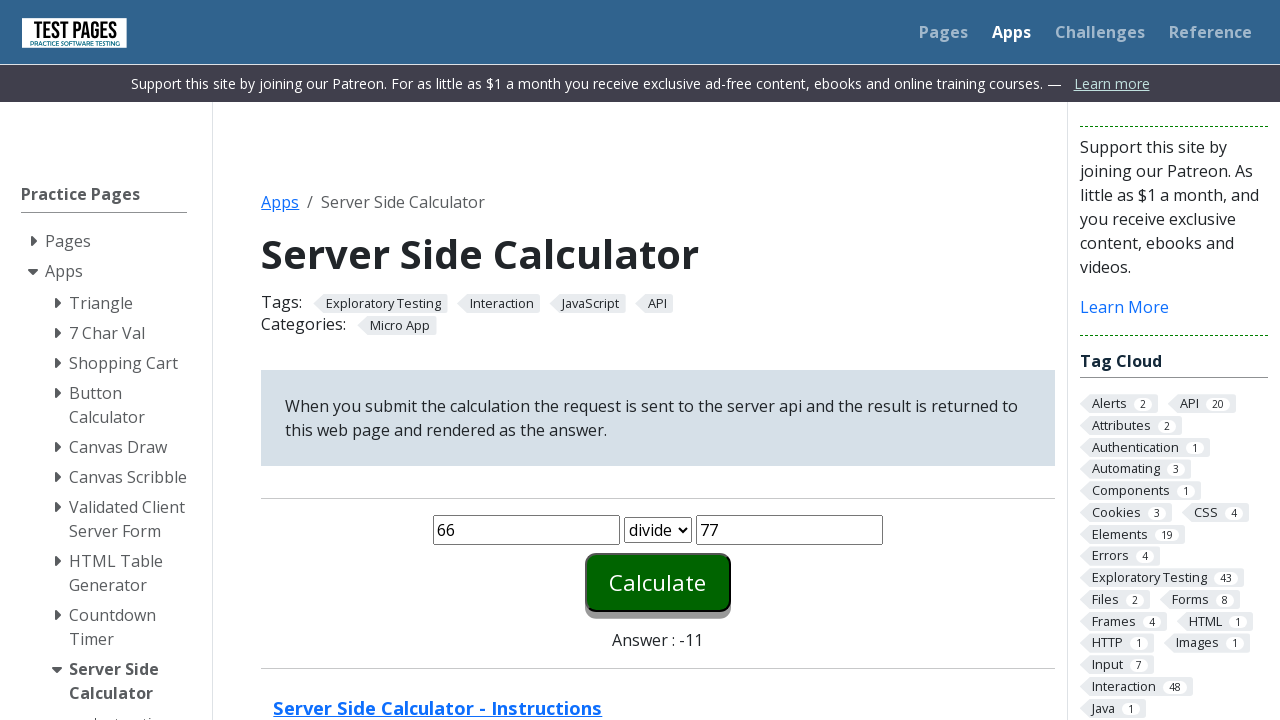

Result loaded for 'divide' operation
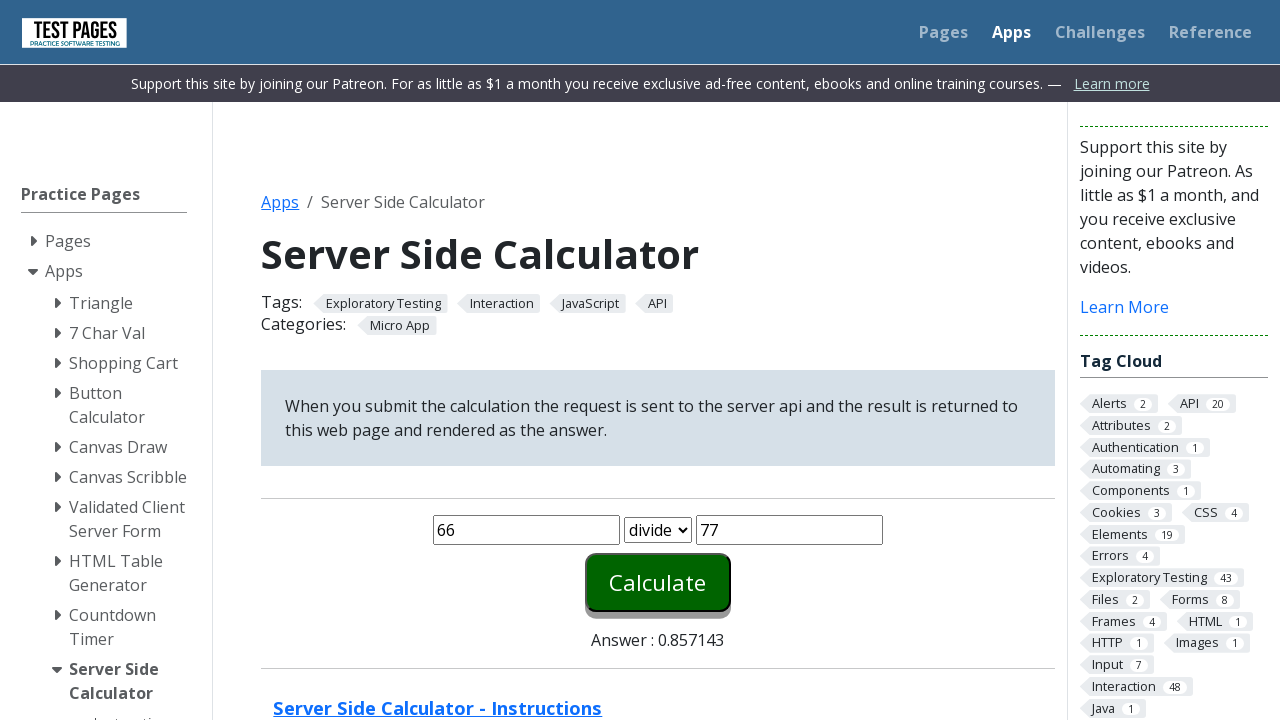

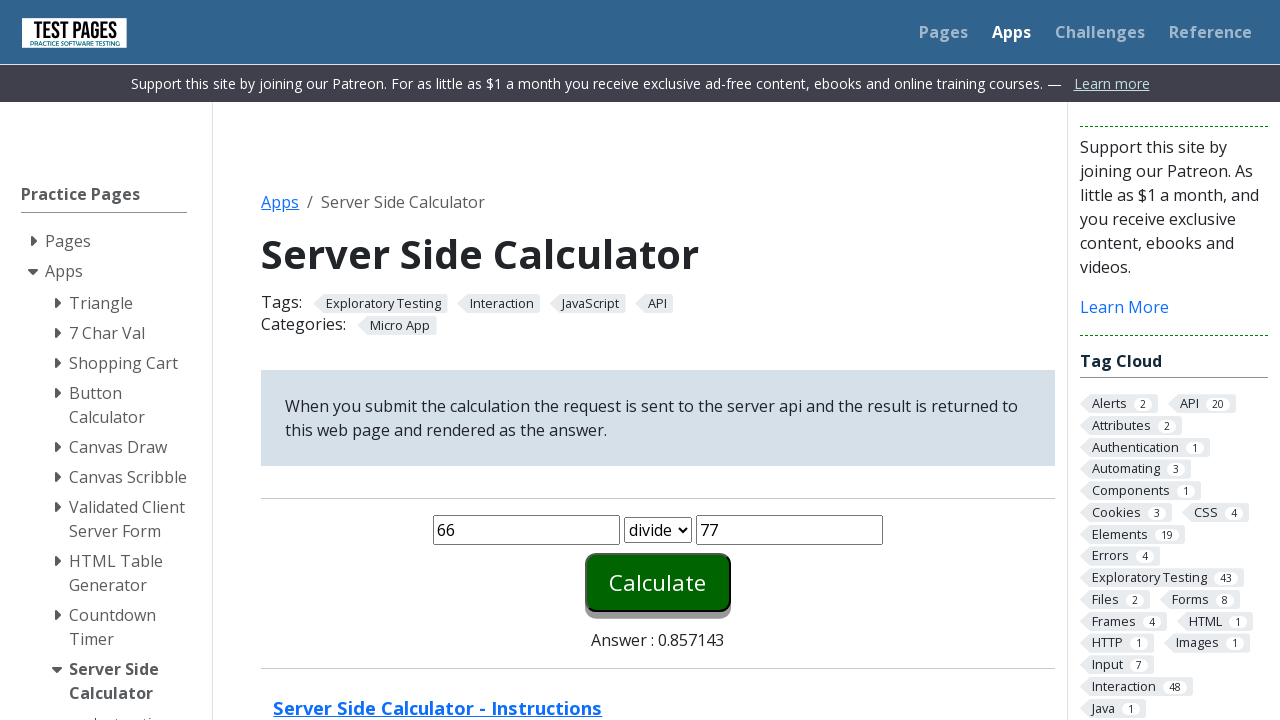